Tests checkbox interaction on a checkboxes page by clicking both checkboxes to toggle their states

Starting URL: https://the-internet.herokuapp.com/checkboxes

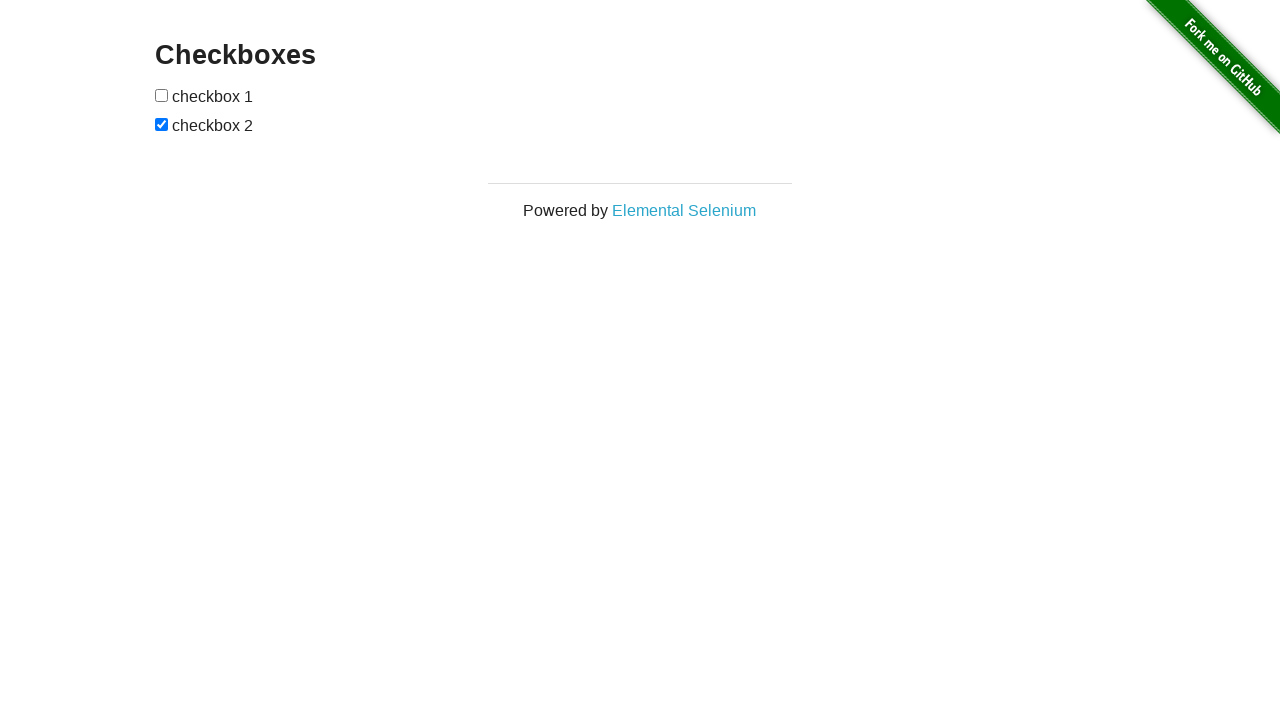

Clicked the first checkbox to toggle its state at (162, 95) on (//input)[1]
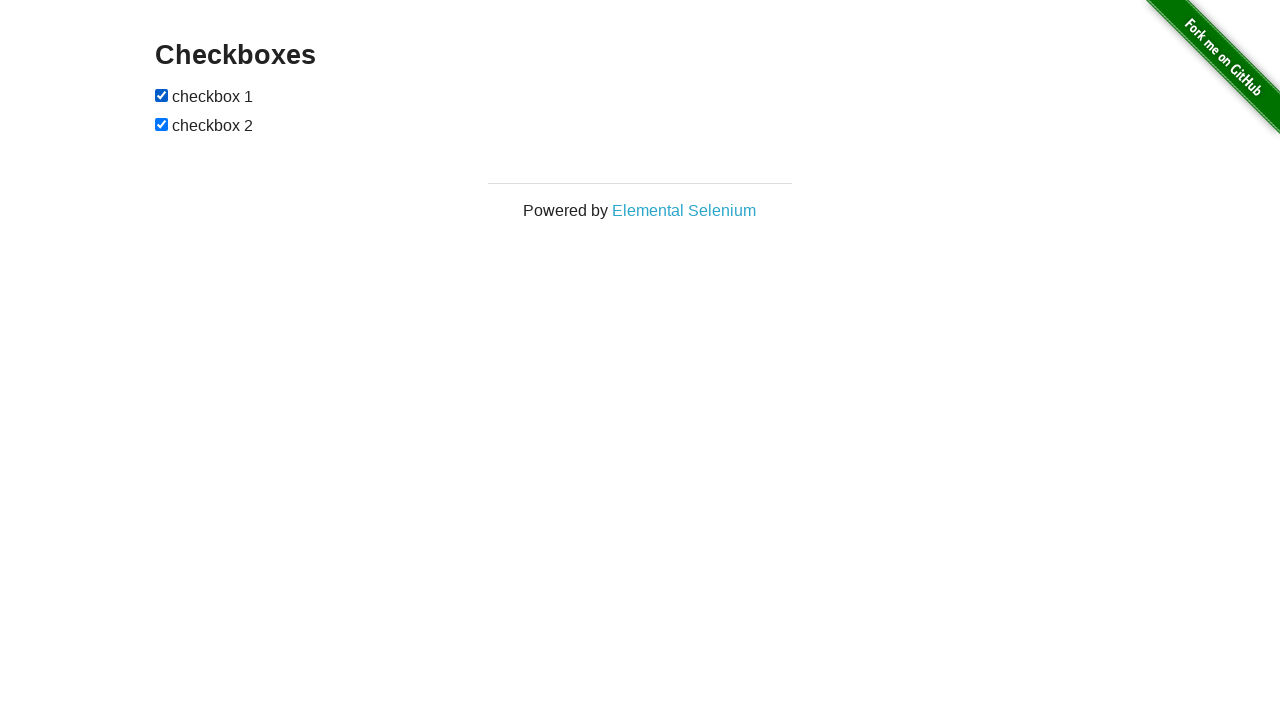

Clicked the second checkbox to toggle its state at (162, 124) on (//input)[2]
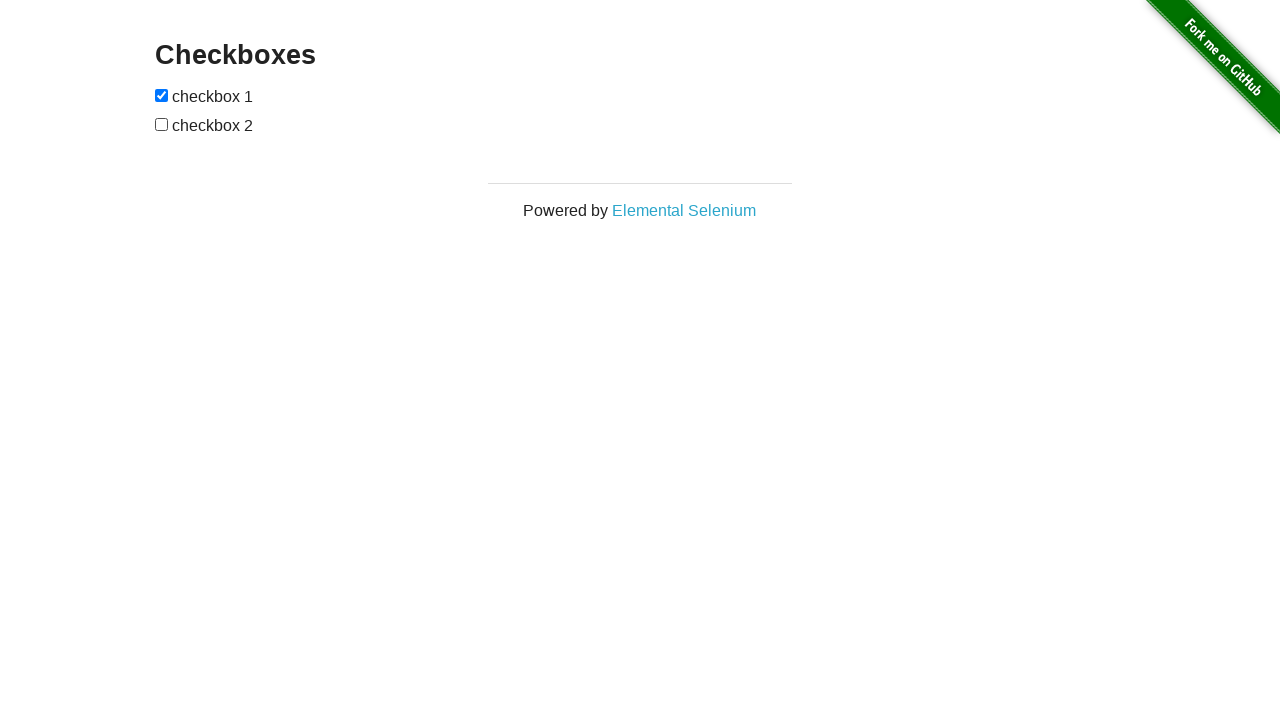

Verified checkboxes are present and interactable
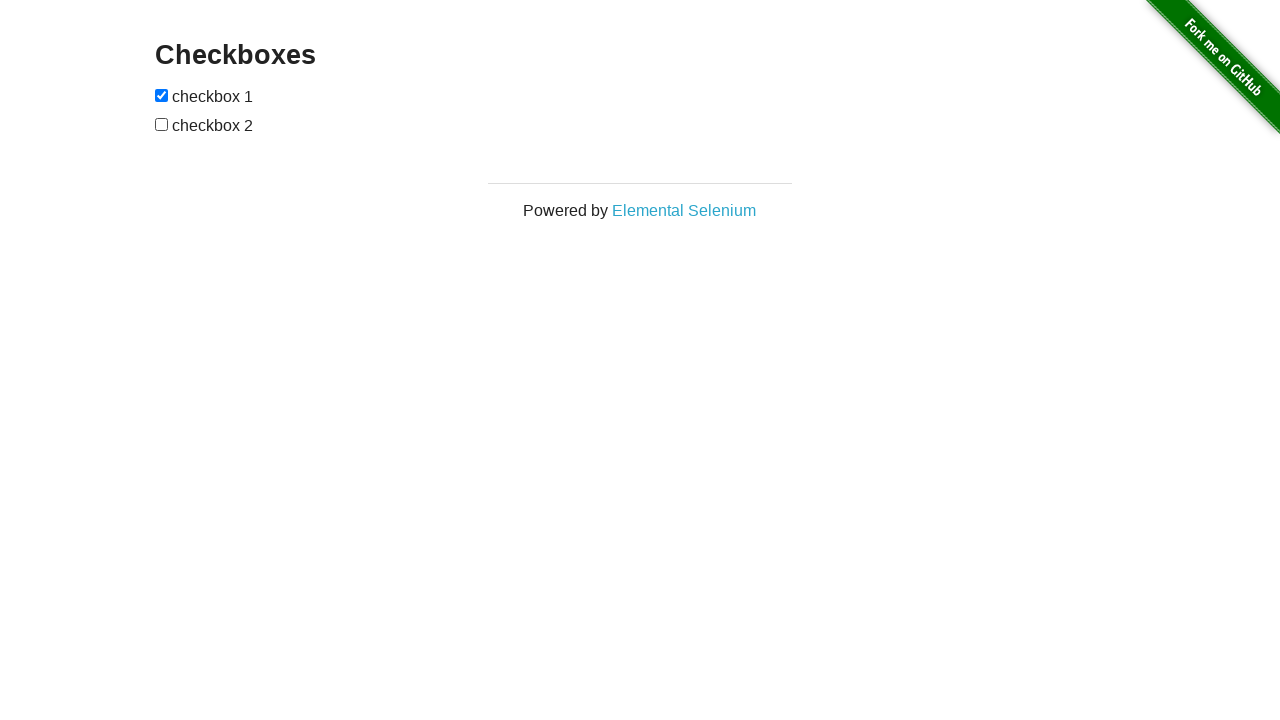

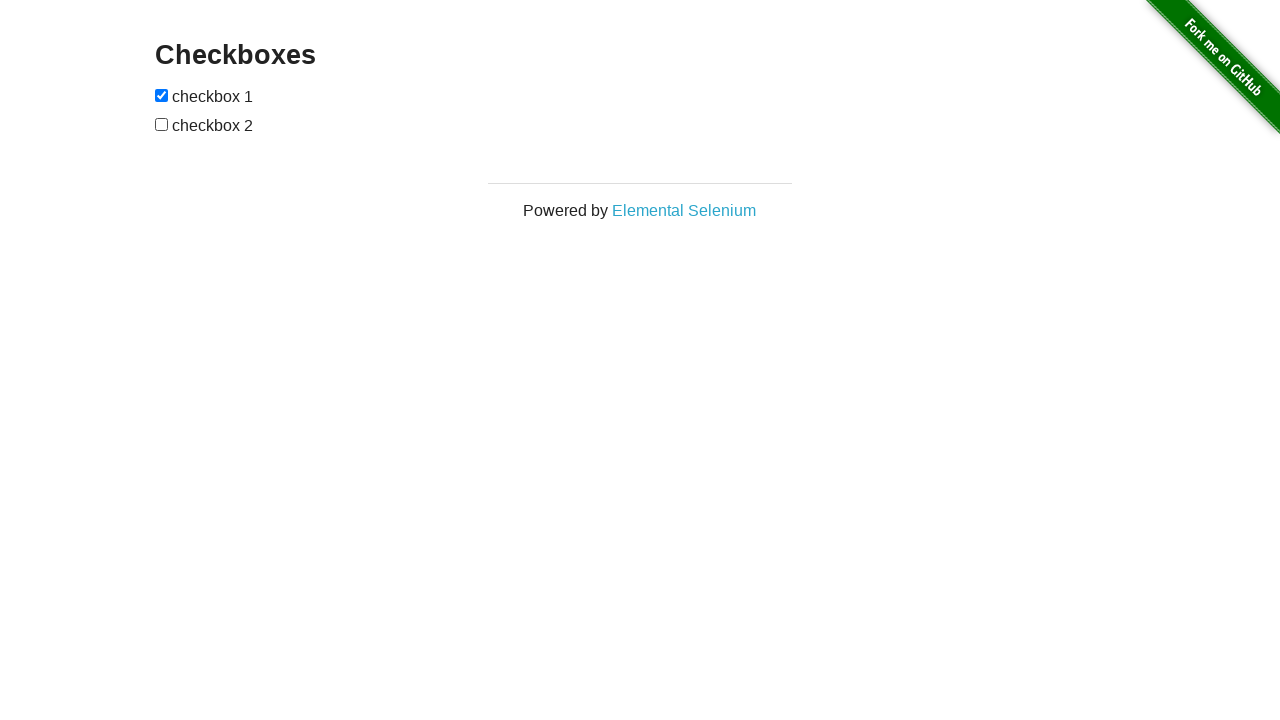